Tests browser window resizing and repositioning by setting window size to 1000x600 and position to (100, 100)

Starting URL: https://anhtester.com

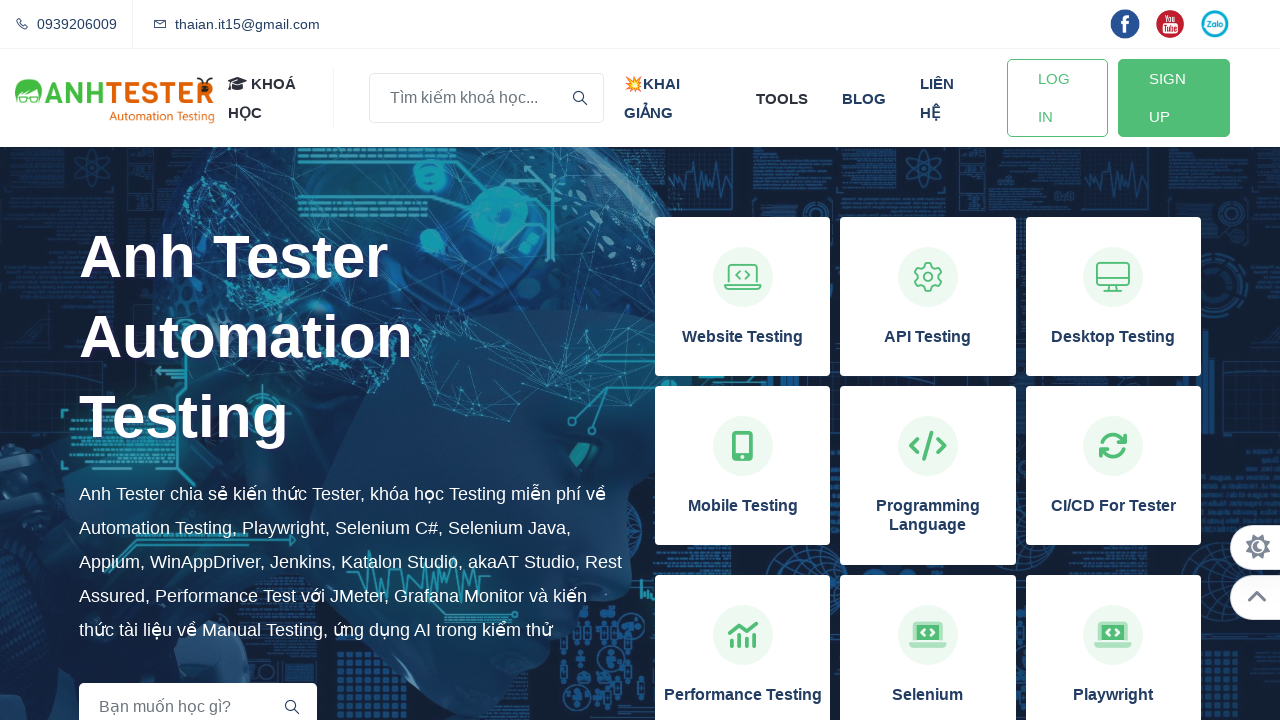

Page load state completed
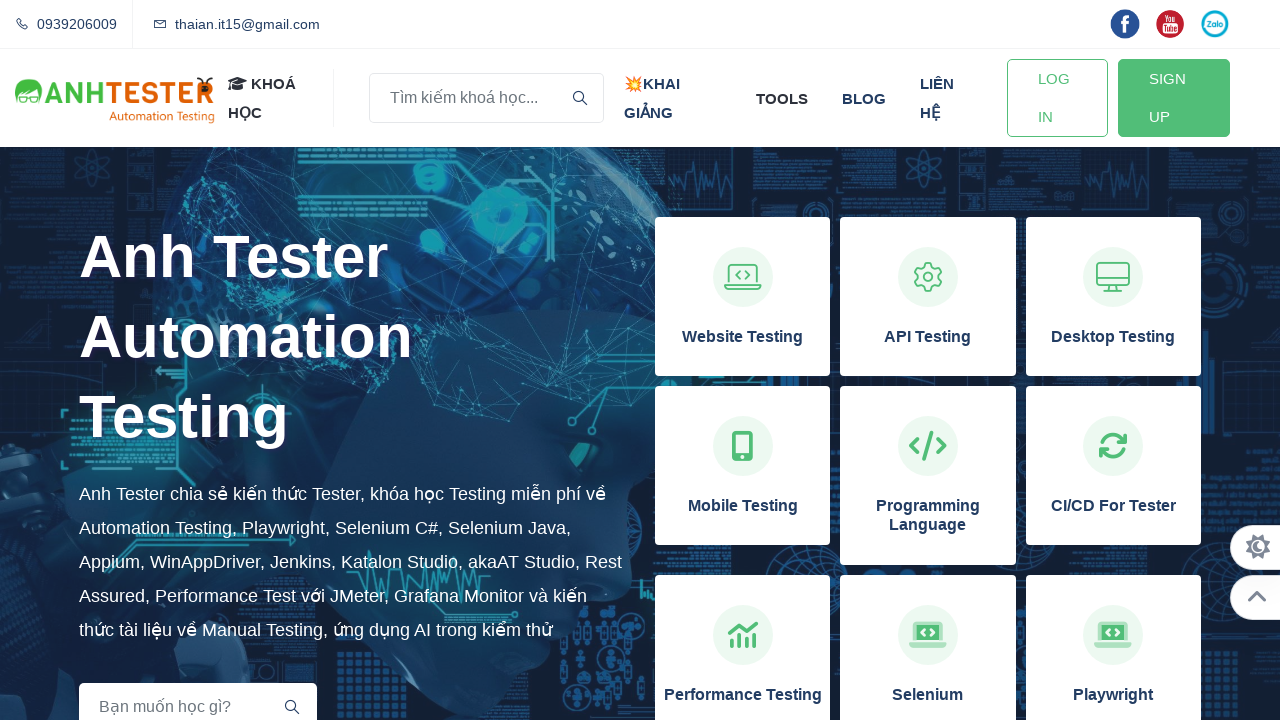

Set viewport size to 1000x600 pixels
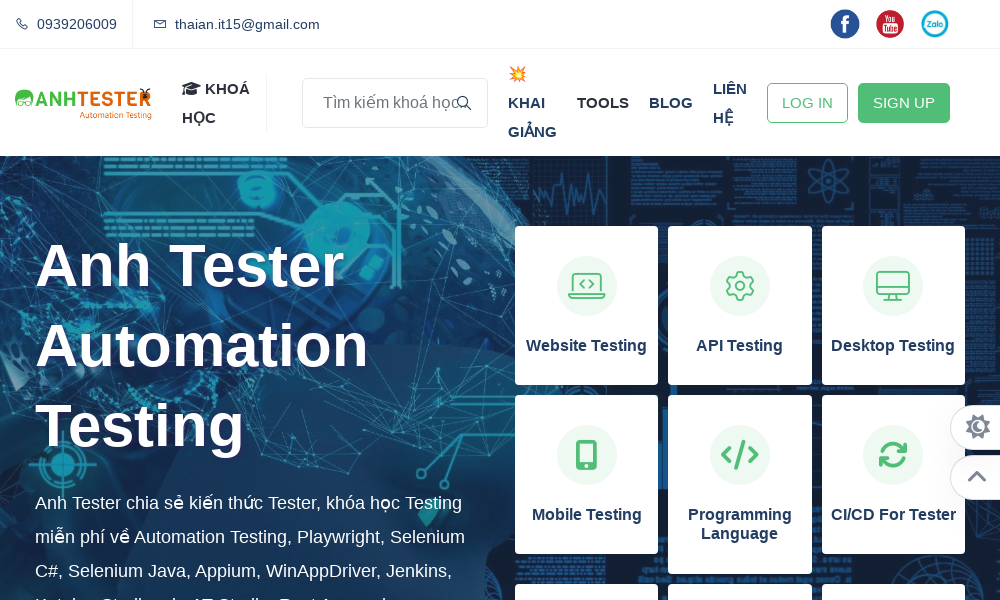

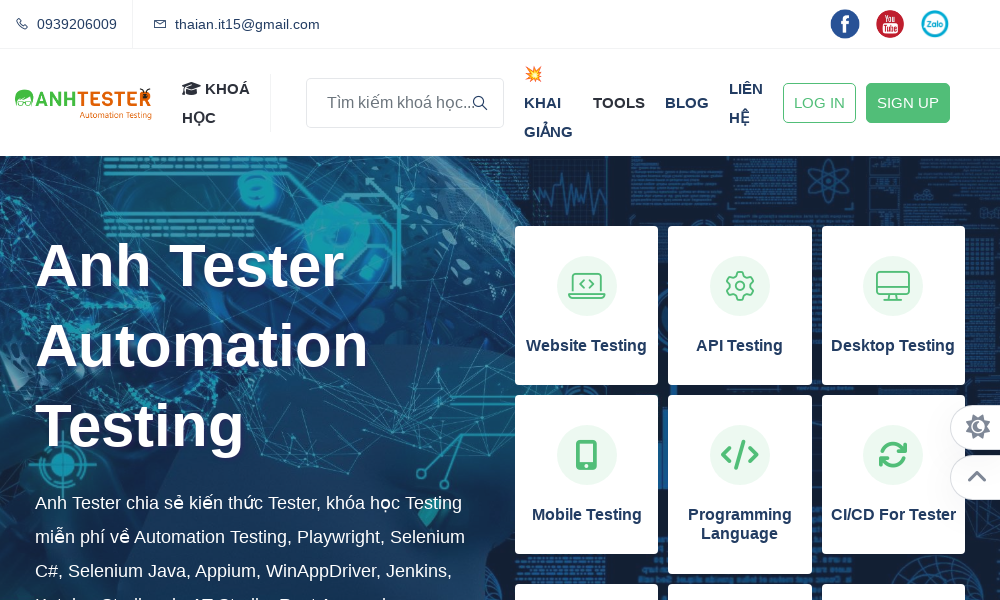